Tests dynamic controls functionality by verifying a textbox is initially disabled, clicking the Enable button, waiting for it to become enabled, and verifying the success message is displayed.

Starting URL: https://the-internet.herokuapp.com/dynamic_controls

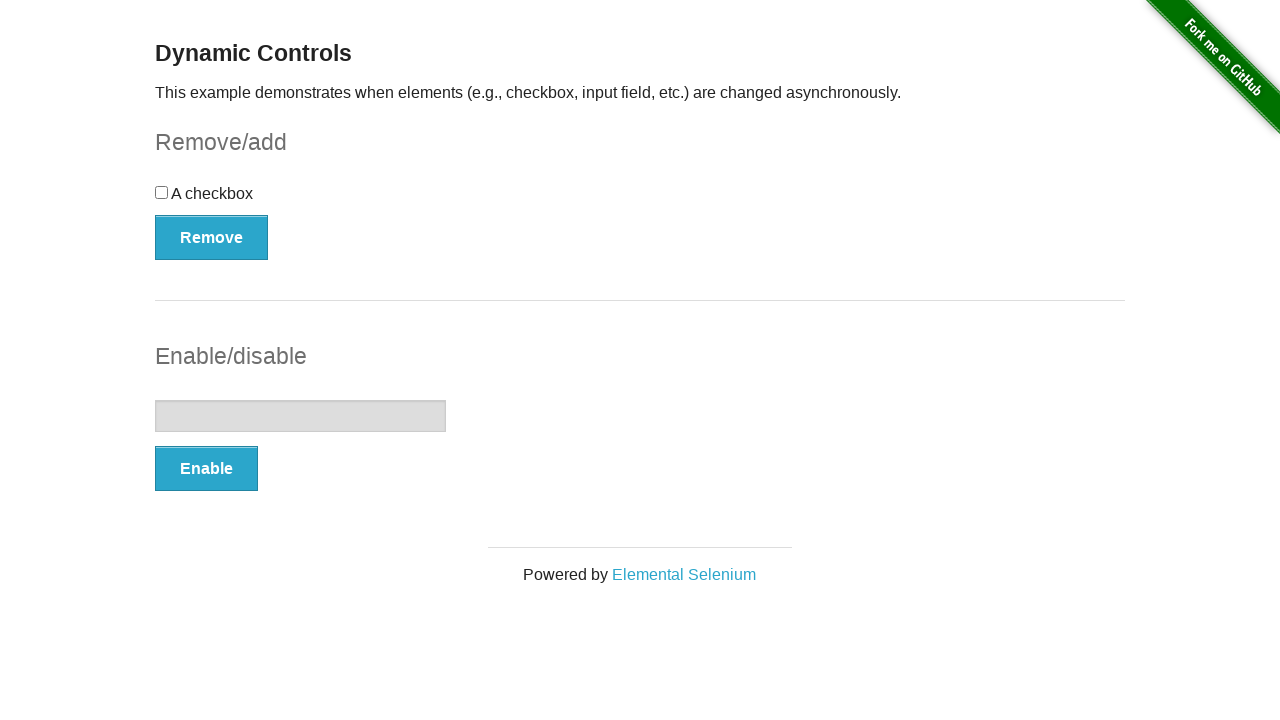

Located the textbox element
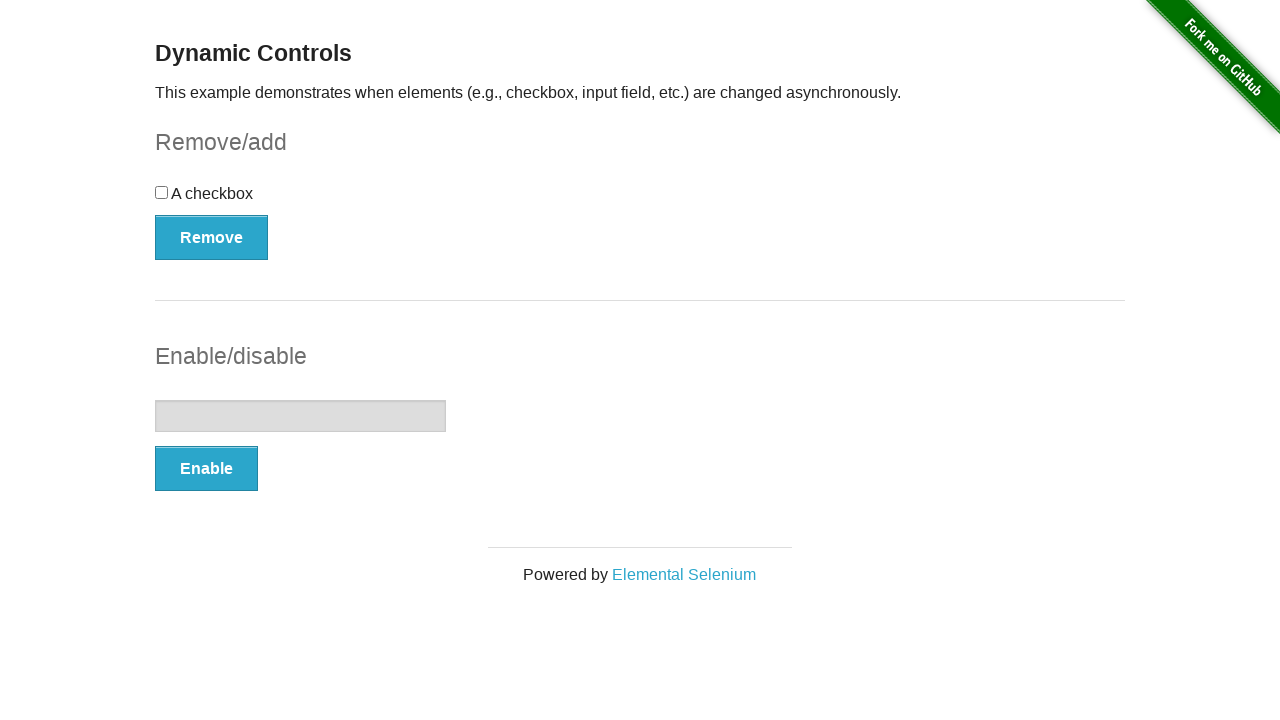

Verified textbox is initially disabled
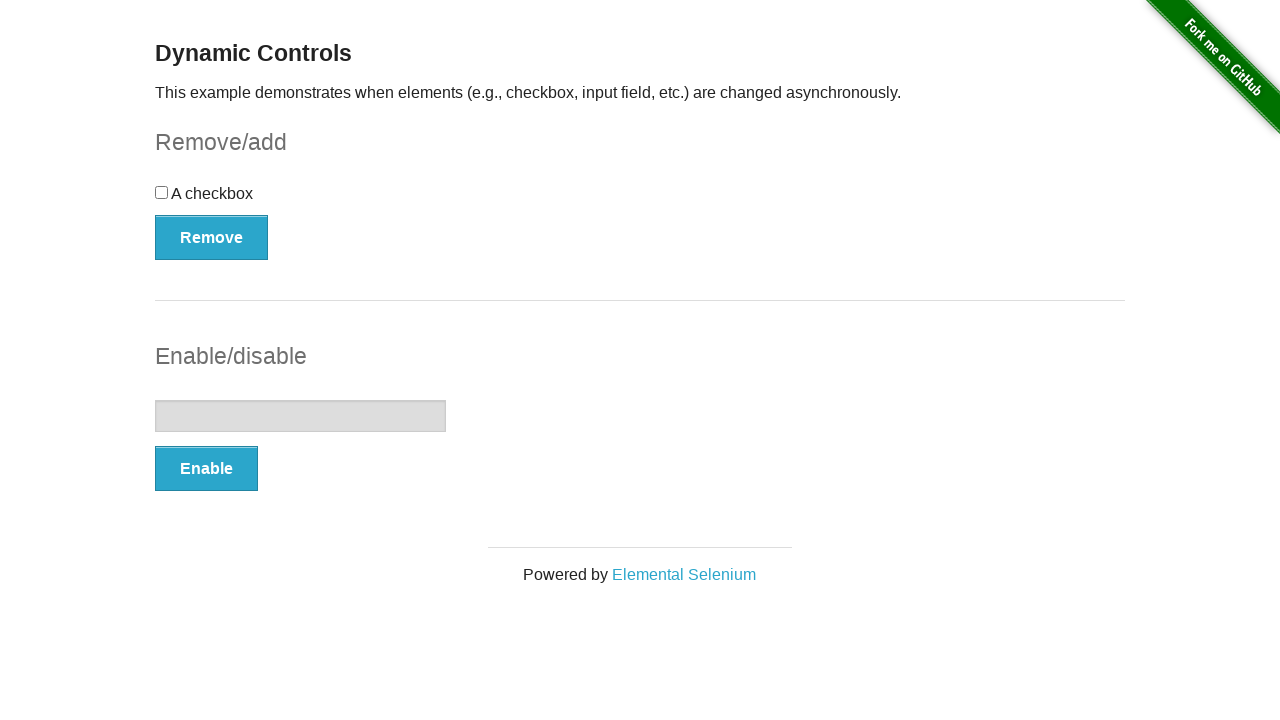

Clicked the Enable button at (206, 469) on xpath=//*[text()='Enable']
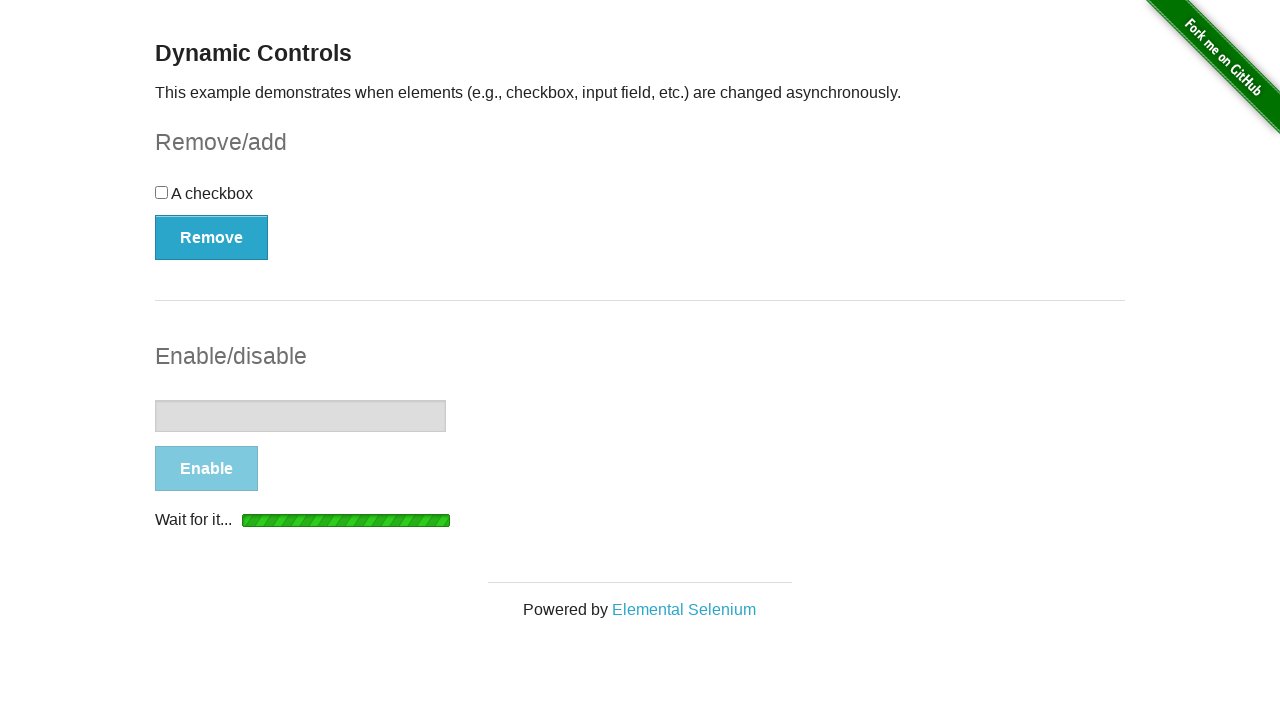

Textbox became enabled after waiting
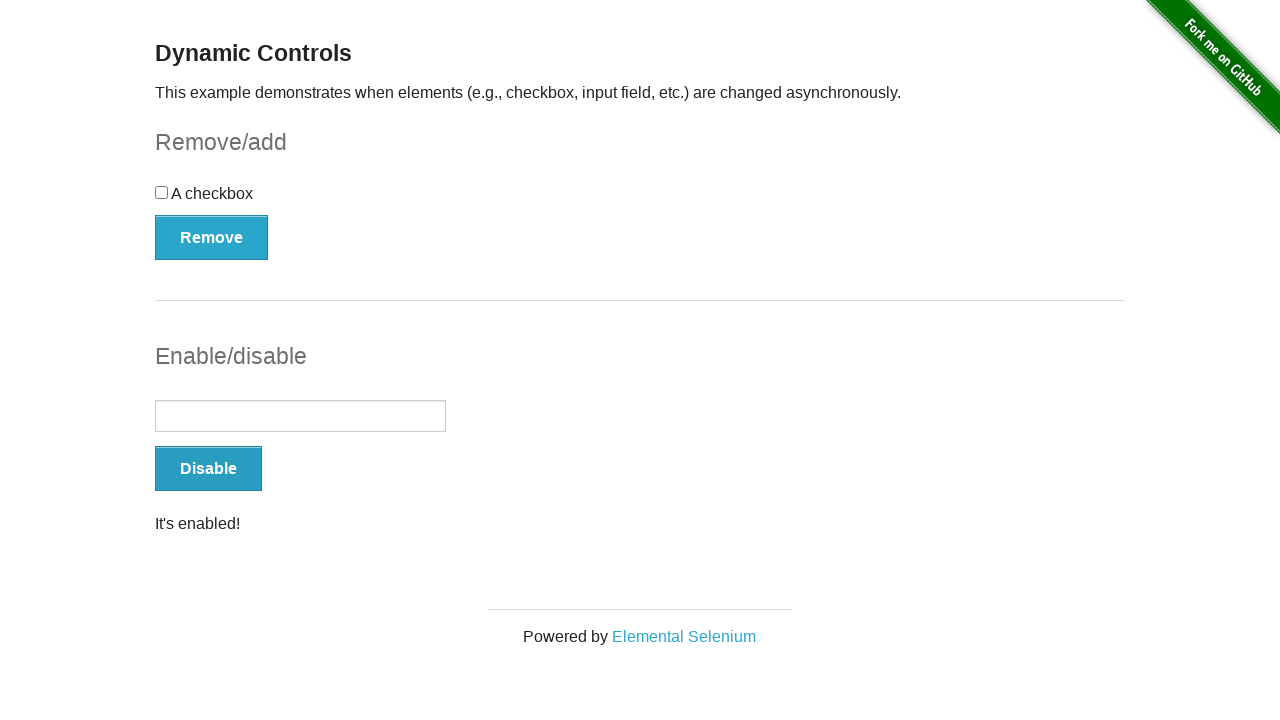

Located the success message element
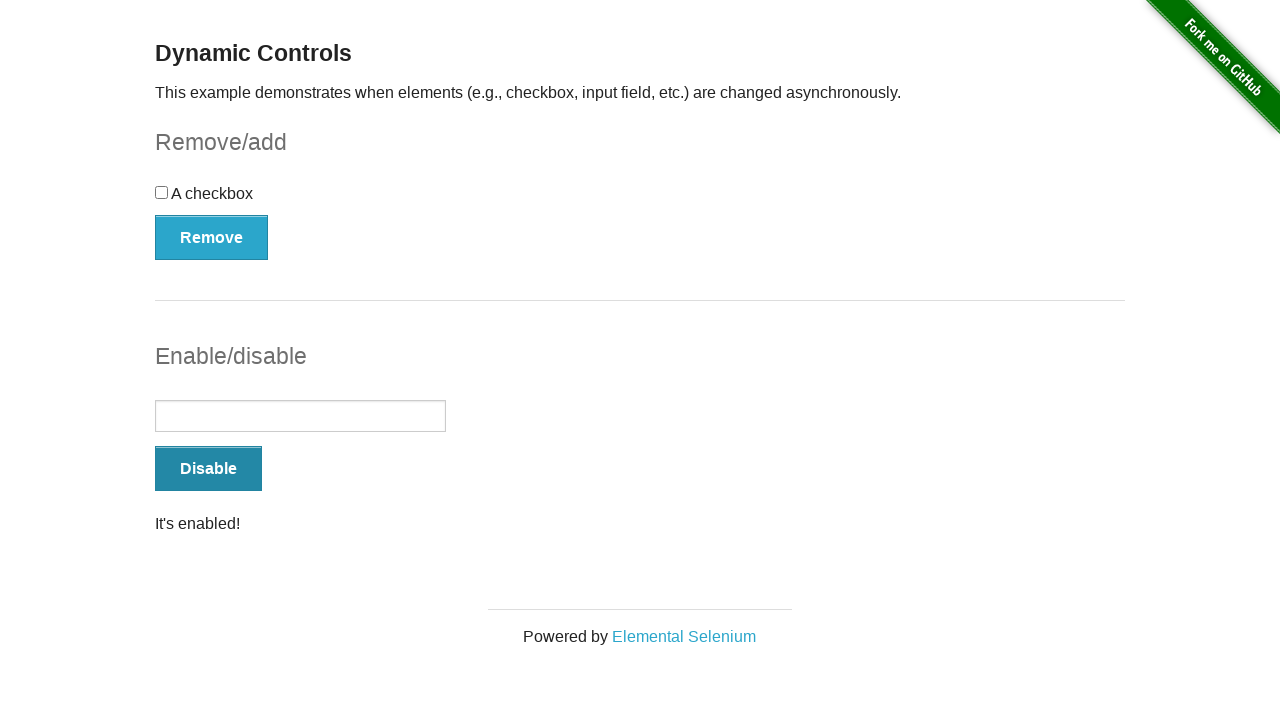

Verified success message 'It's enabled!' is displayed
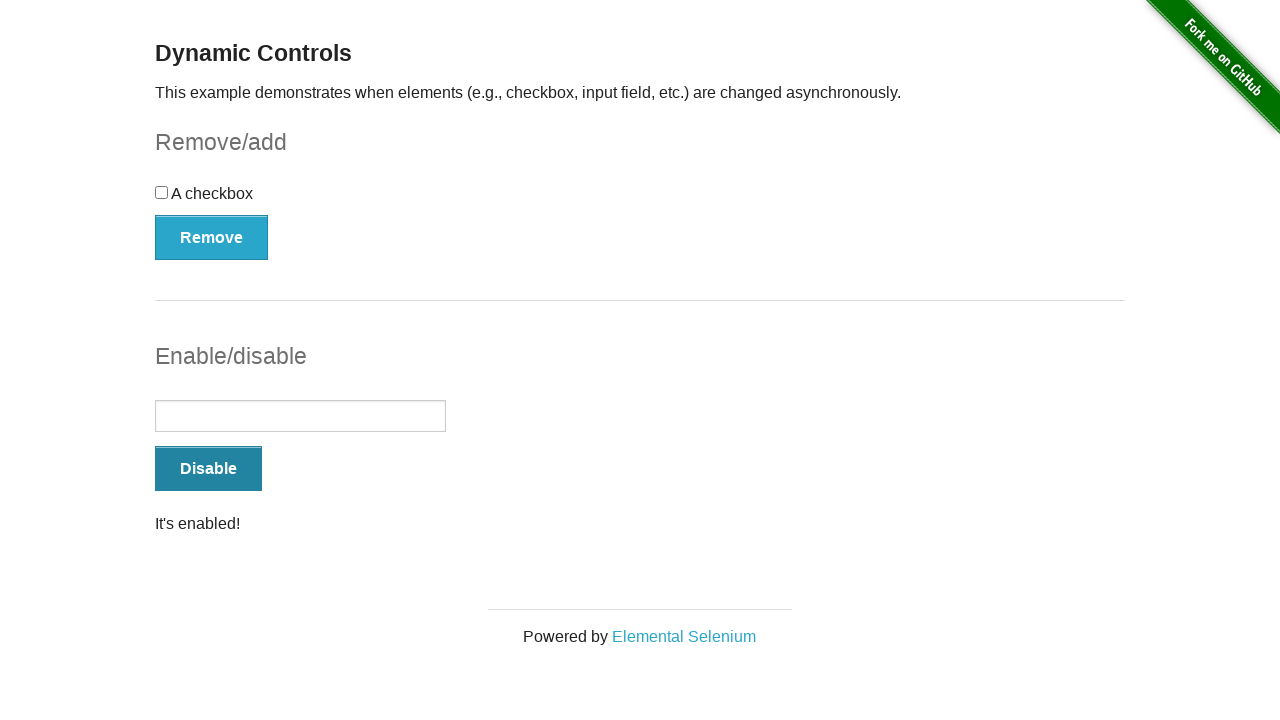

Verified textbox is now enabled after clicking Enable button
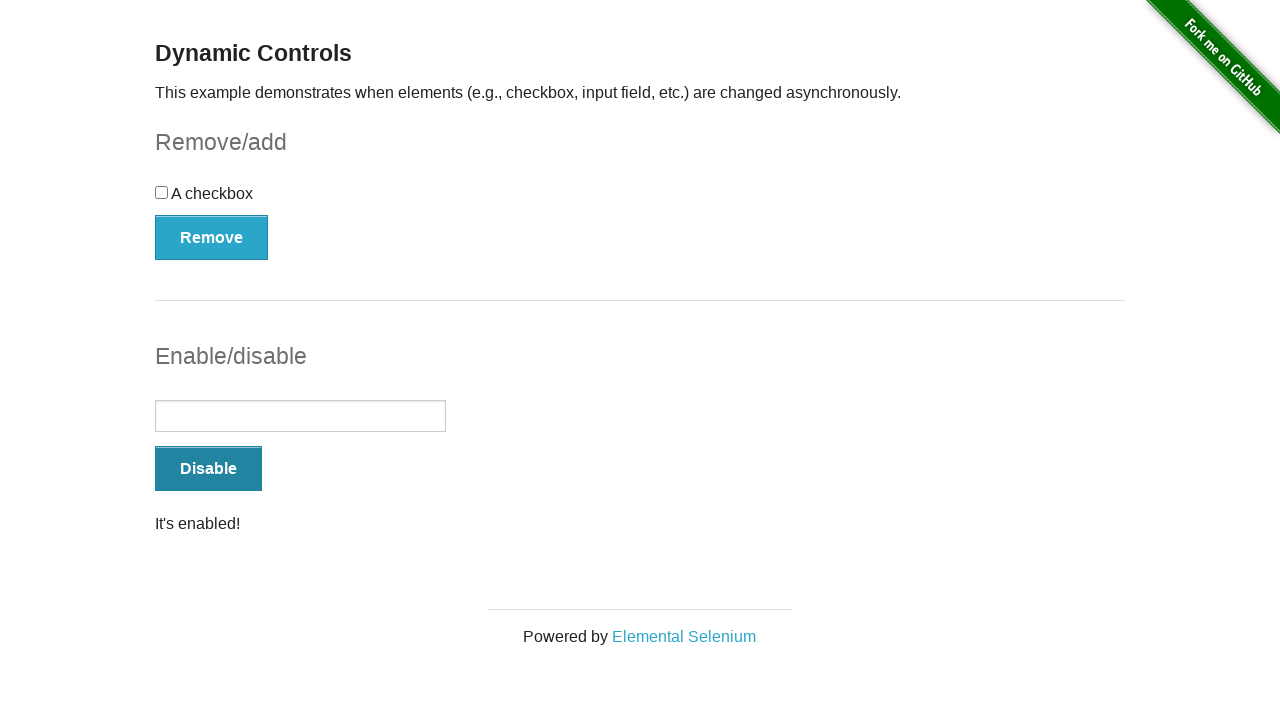

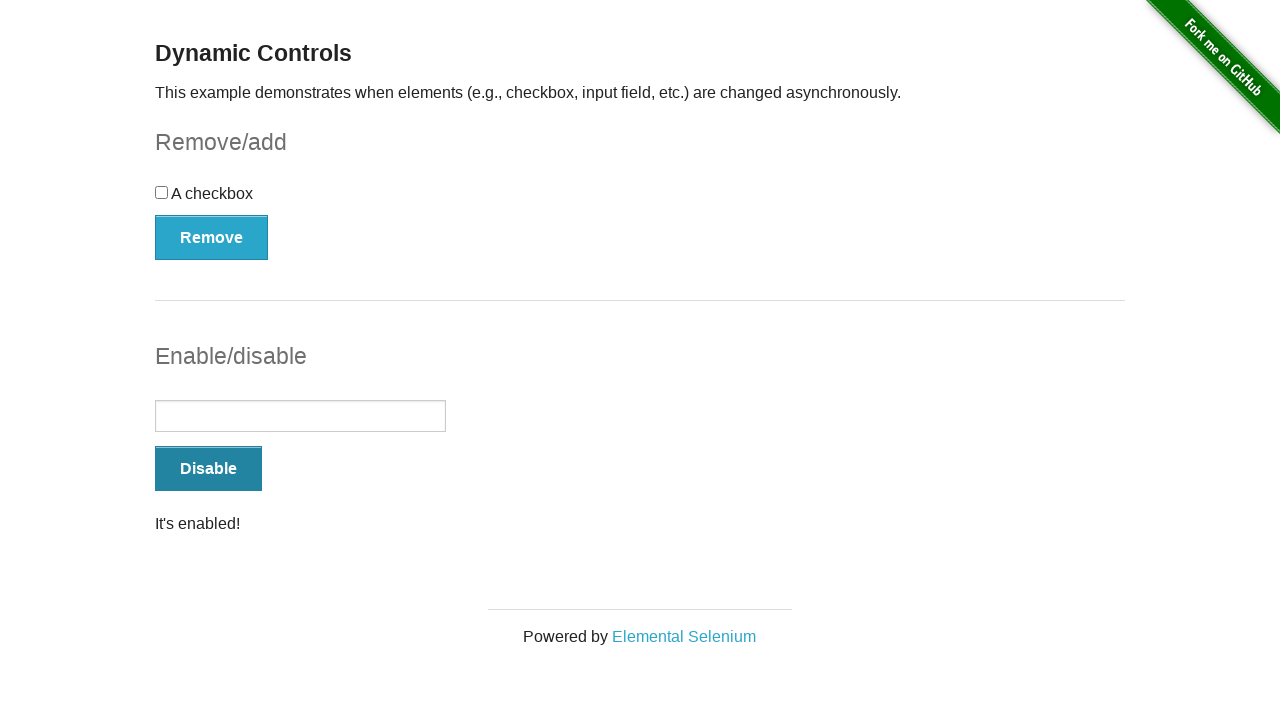